Tests checkbox functionality by selecting JavaScript and PHP checkboxes on a form

Starting URL: https://smartwebby.com/PHP/Phptips2.asp

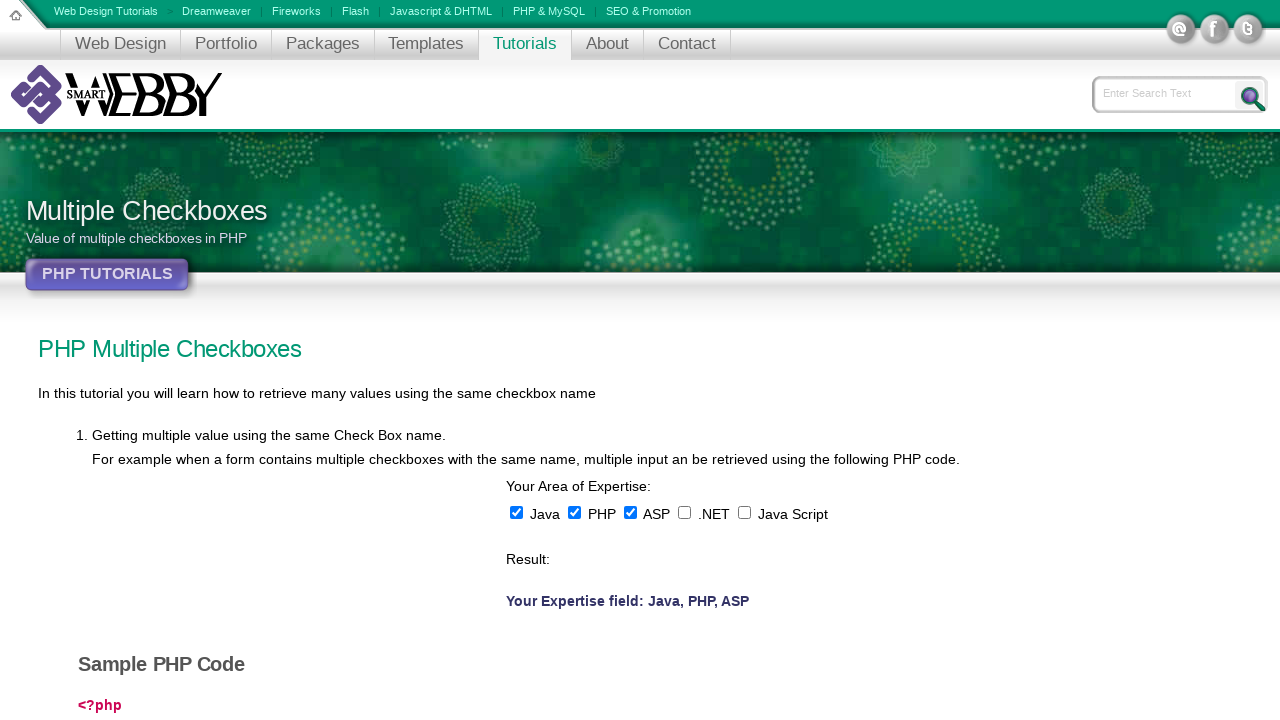

Clicked JavaScript checkbox at (744, 512) on input[value='JavaScript']
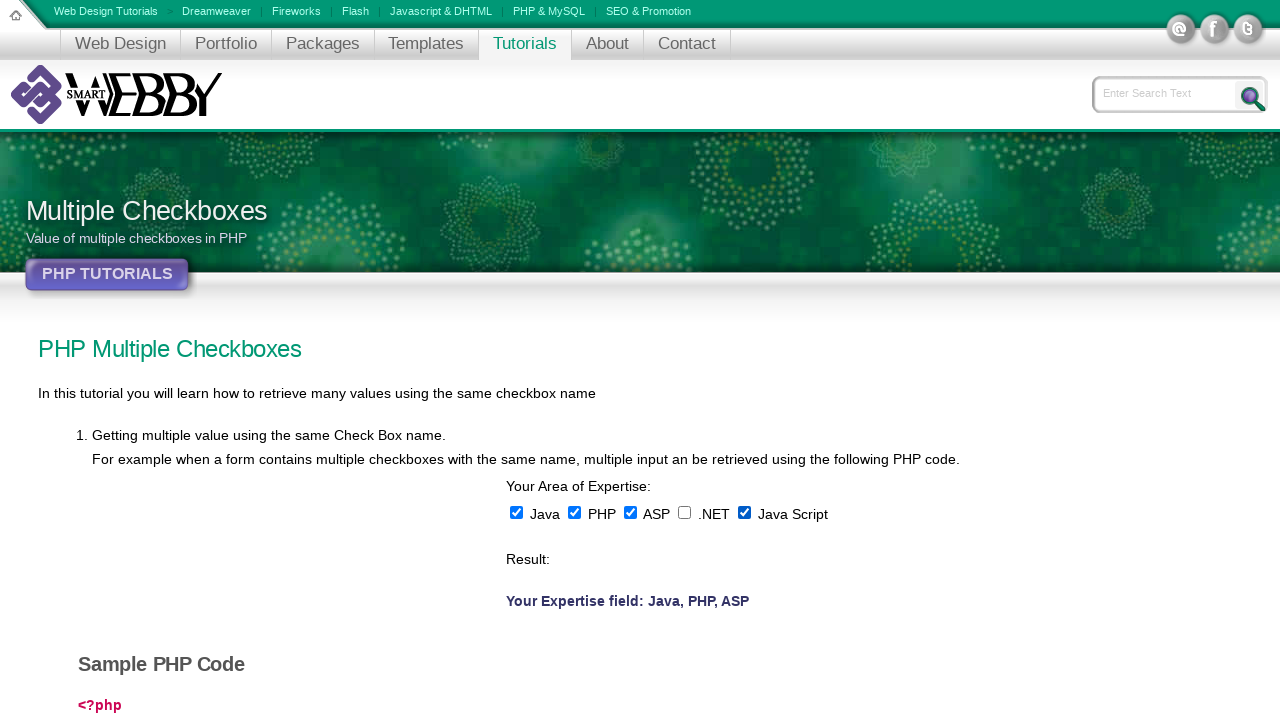

Clicked PHP checkbox at (574, 512) on input[value='PHP']
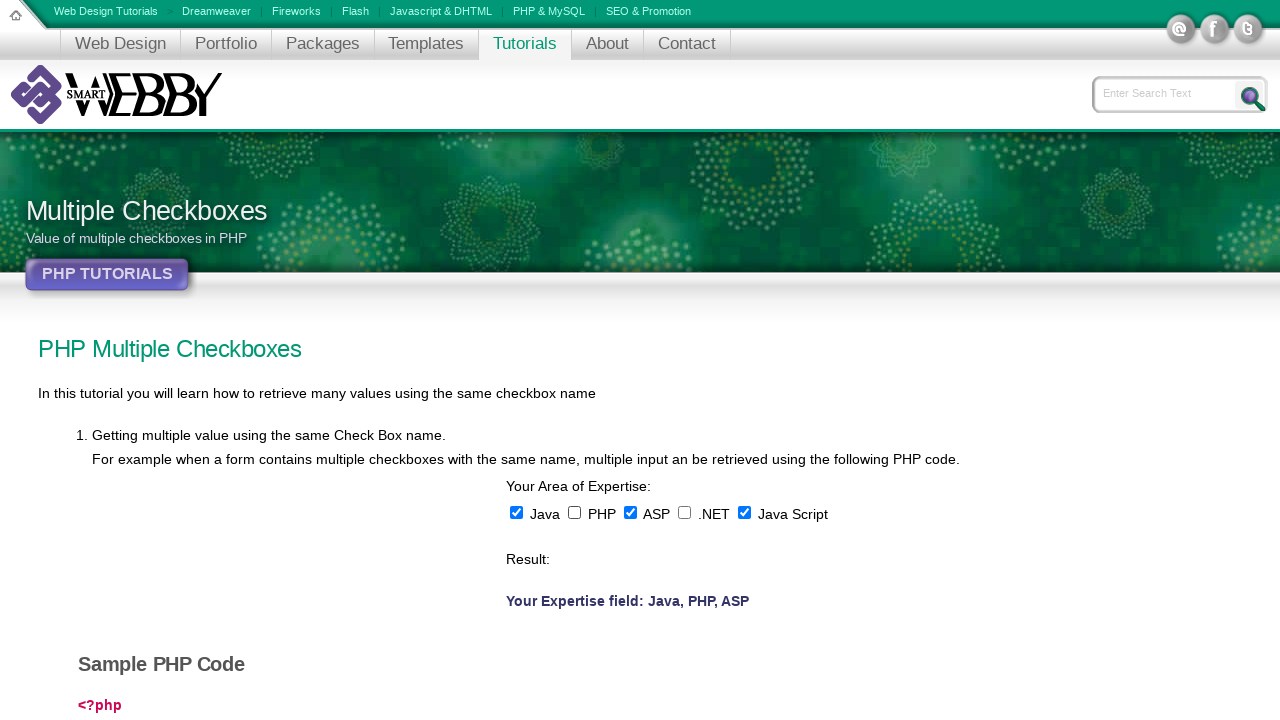

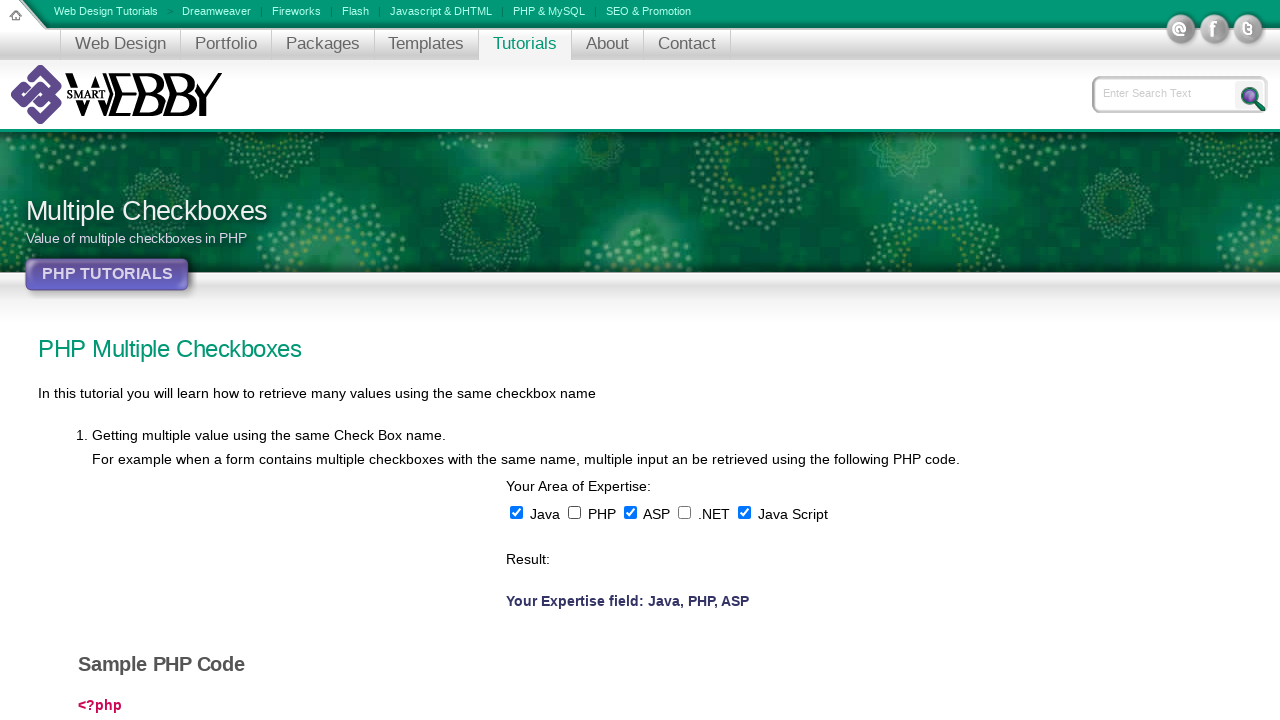